Tests drag and drop action by dragging element A to element B on a demo page

Starting URL: https://crossbrowsertesting.github.io/drag-and-drop

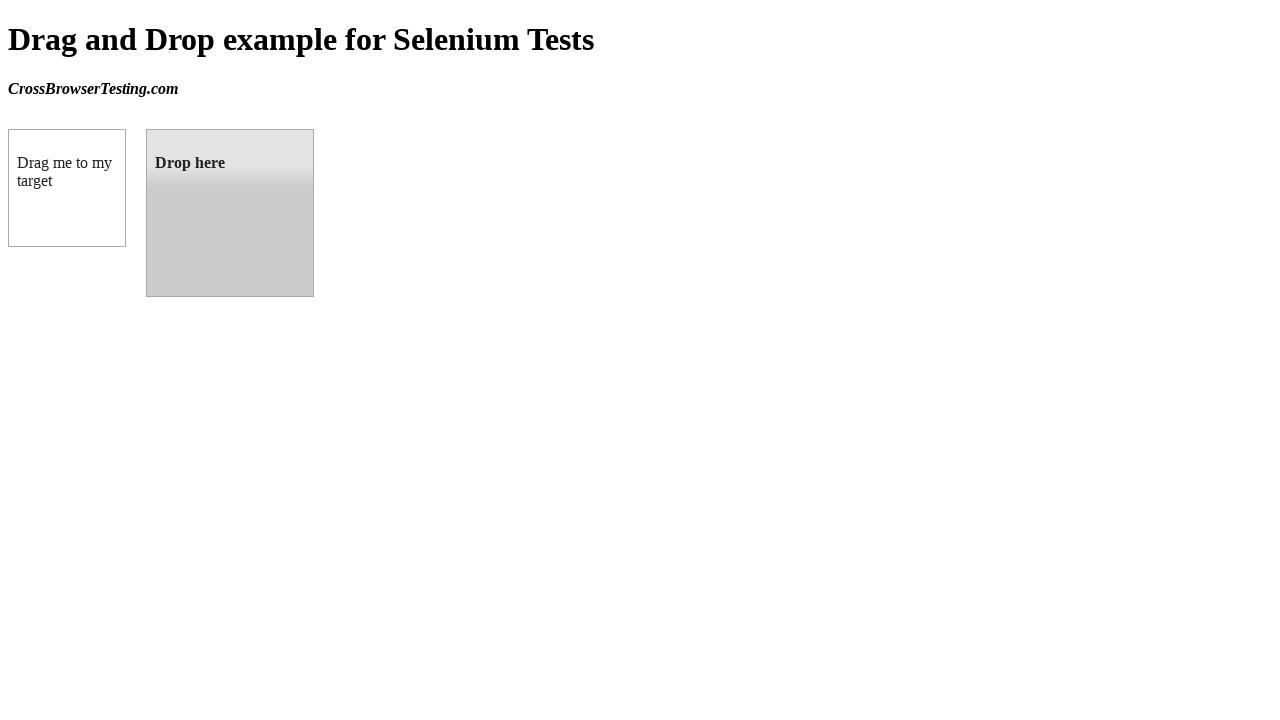

Waited for draggable element to load
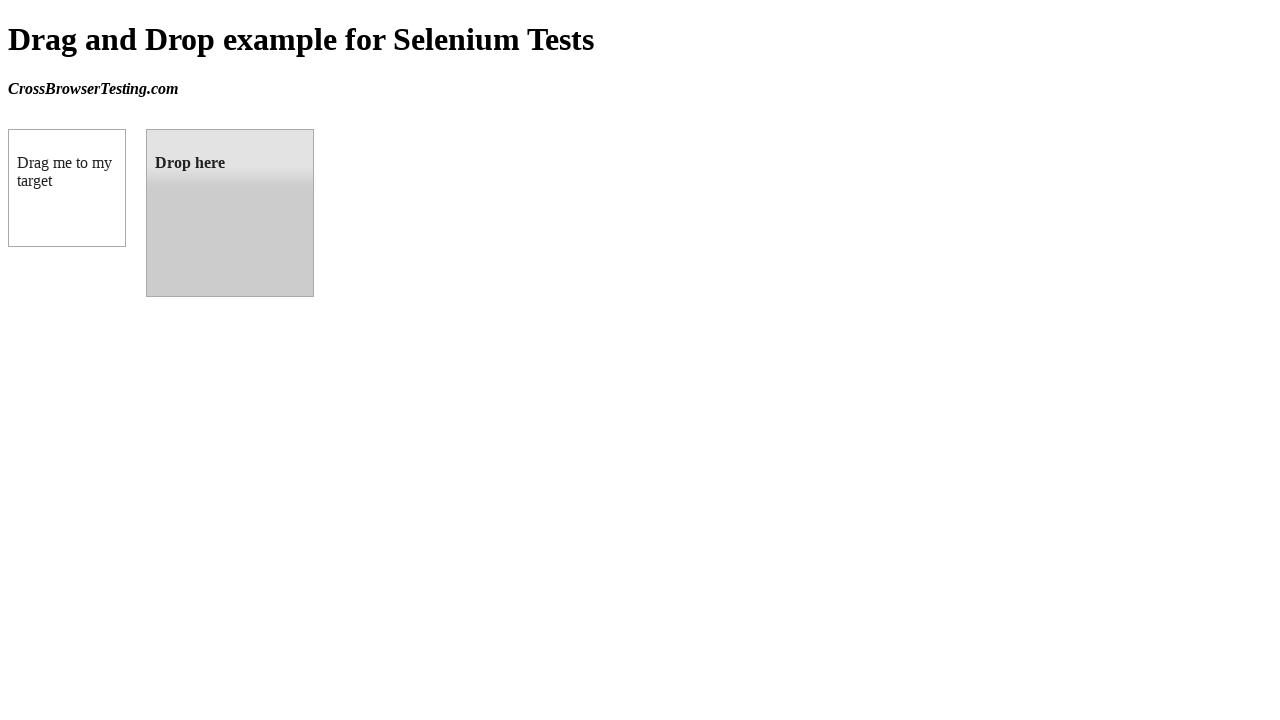

Waited for droppable element to load
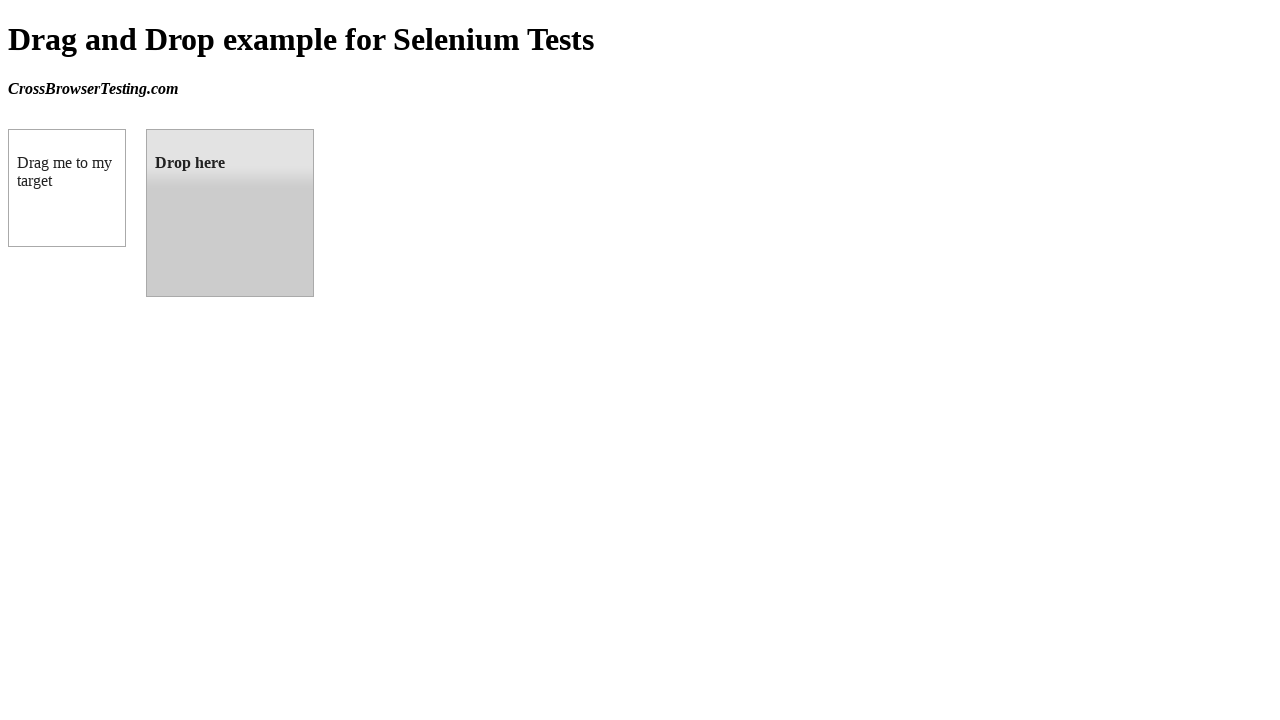

Dragged element A to element B at (230, 213)
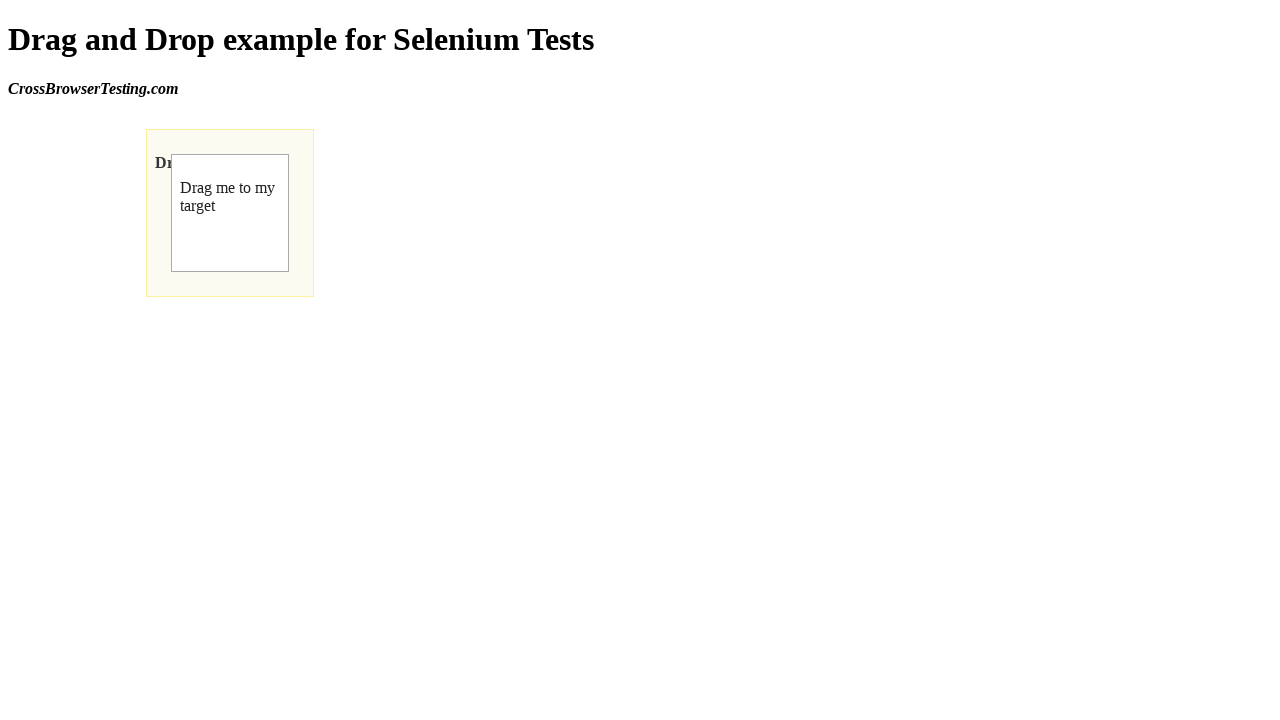

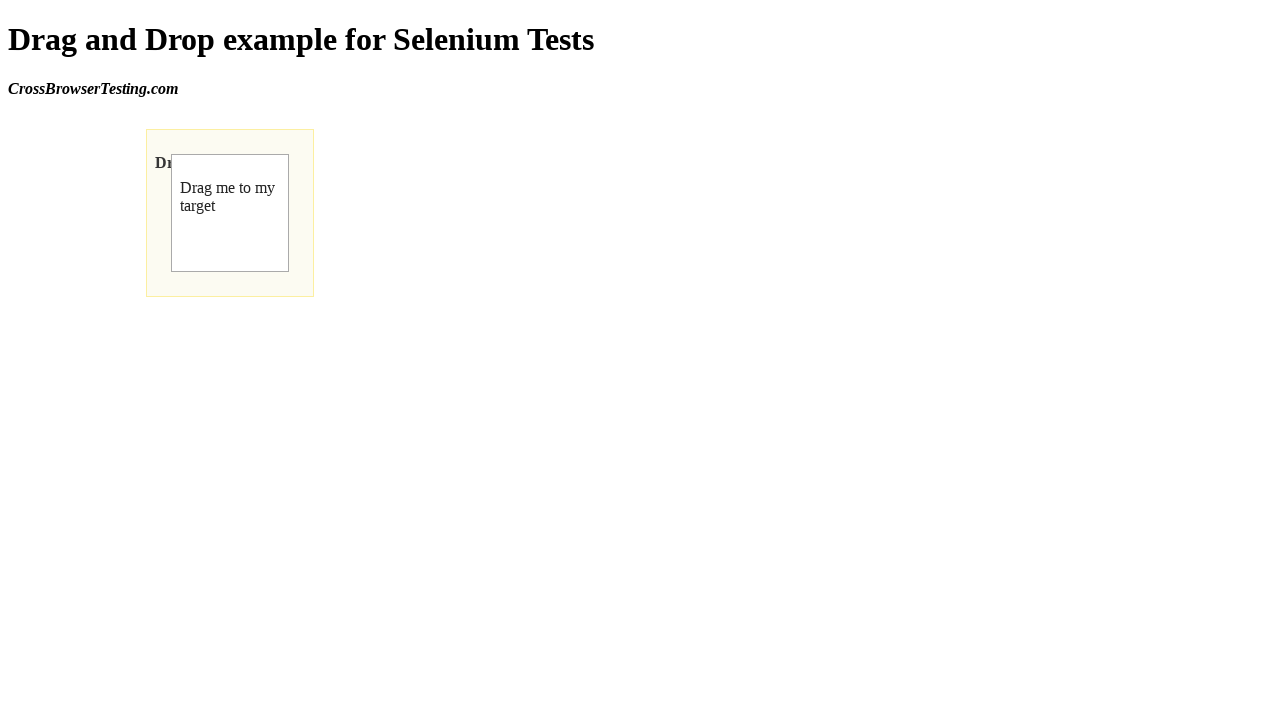